Navigates to AJIO homepage

Starting URL: https://www.ajio.com/

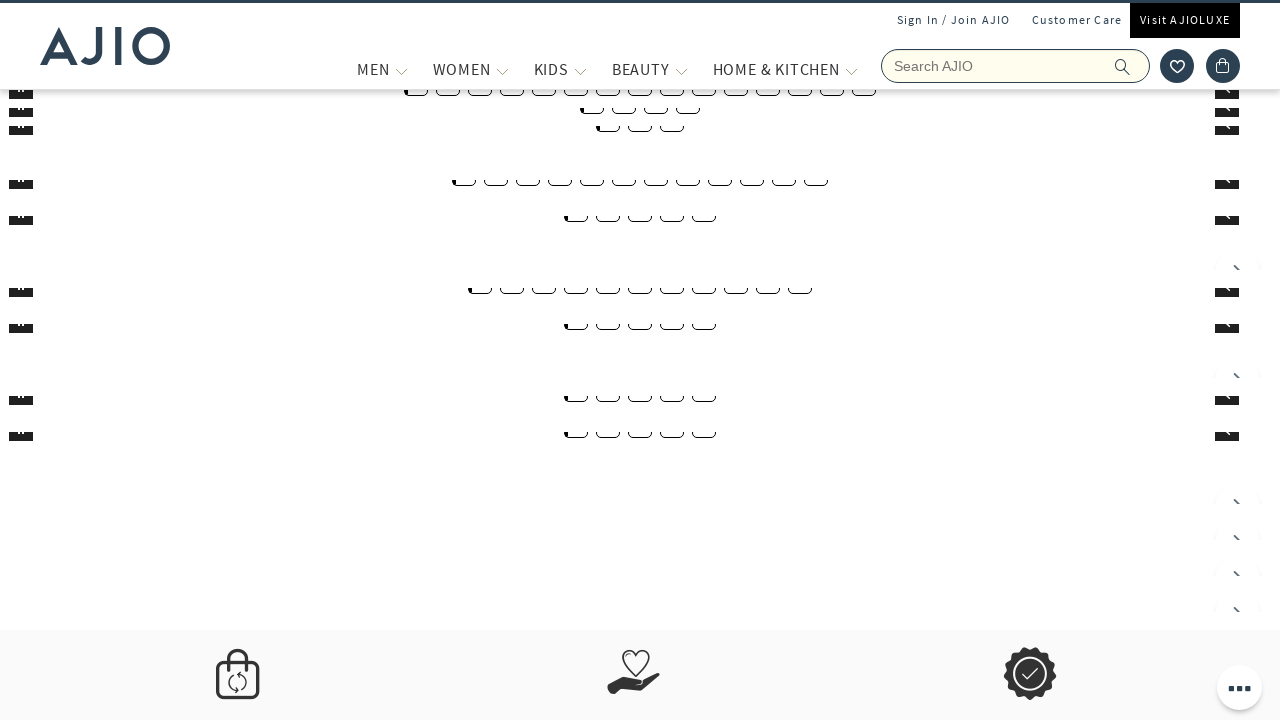

Navigated to AJIO homepage
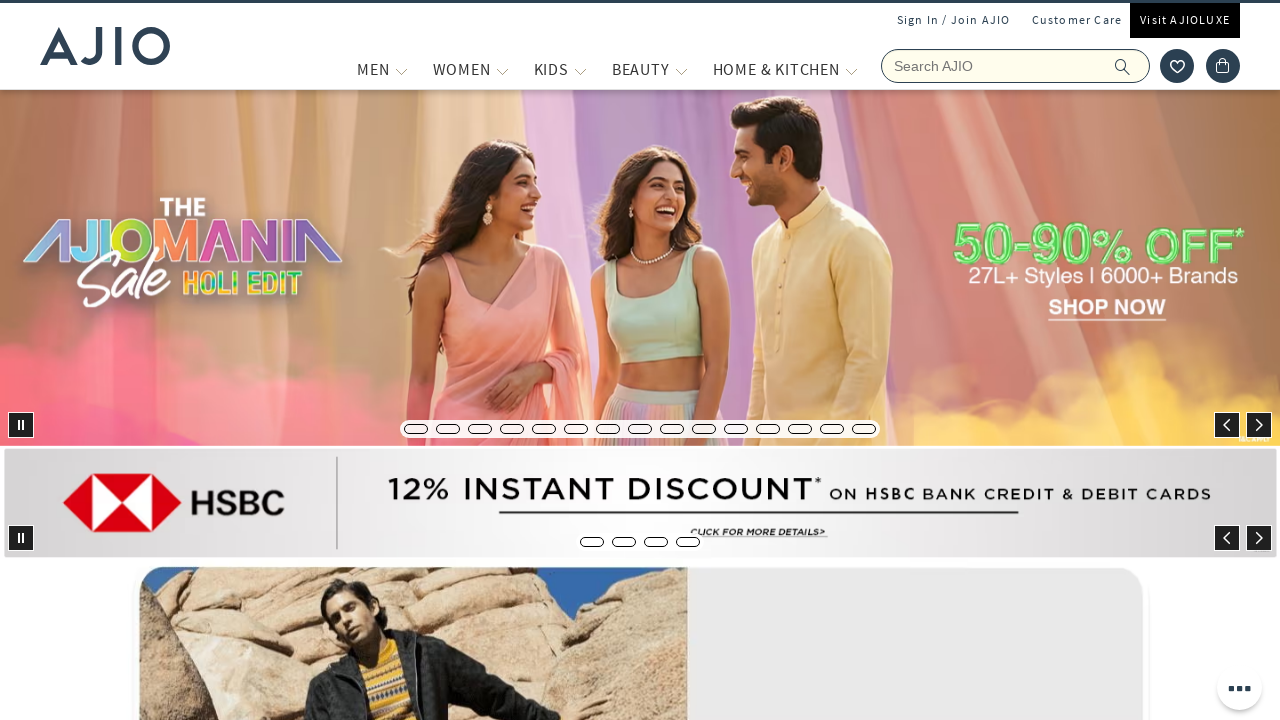

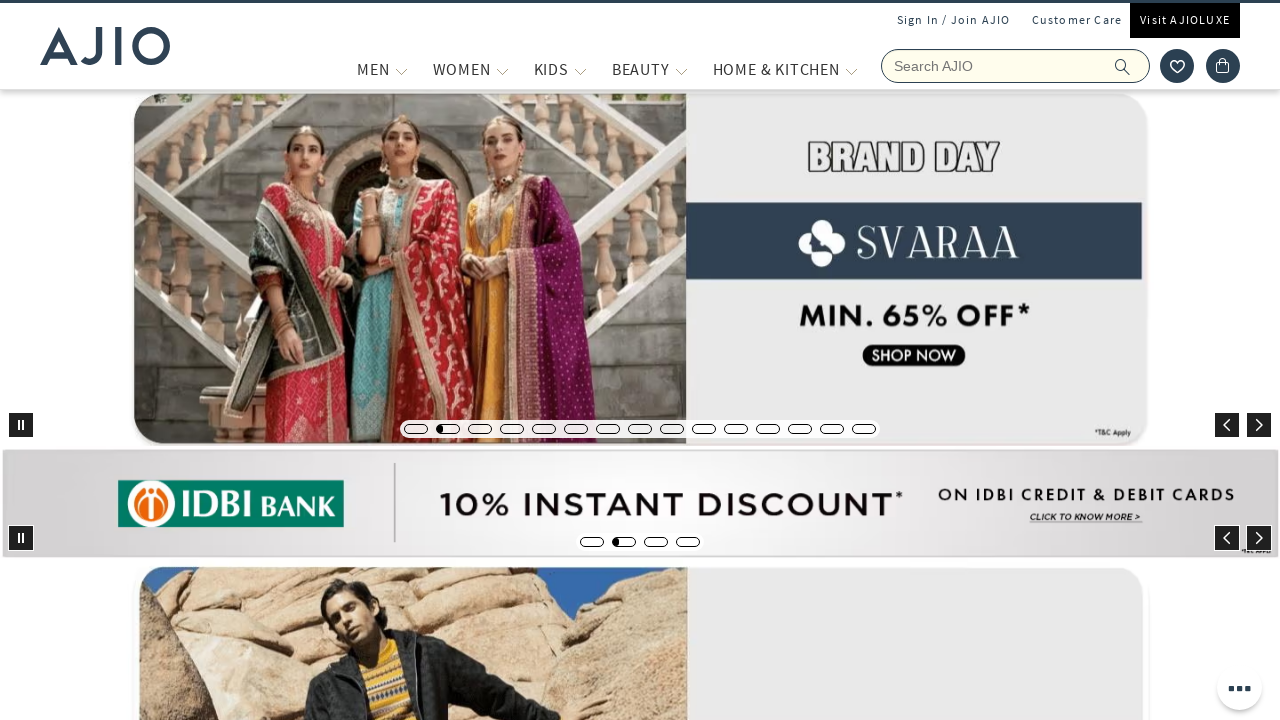